Tests a multi-select list editor by clicking on a feature option, waiting for a dependent model option to become visible, then clicking on that model option.

Starting URL: https://demos.devexpress.com/aspxeditorsdemos/ListEditors/MultiSelect.aspx

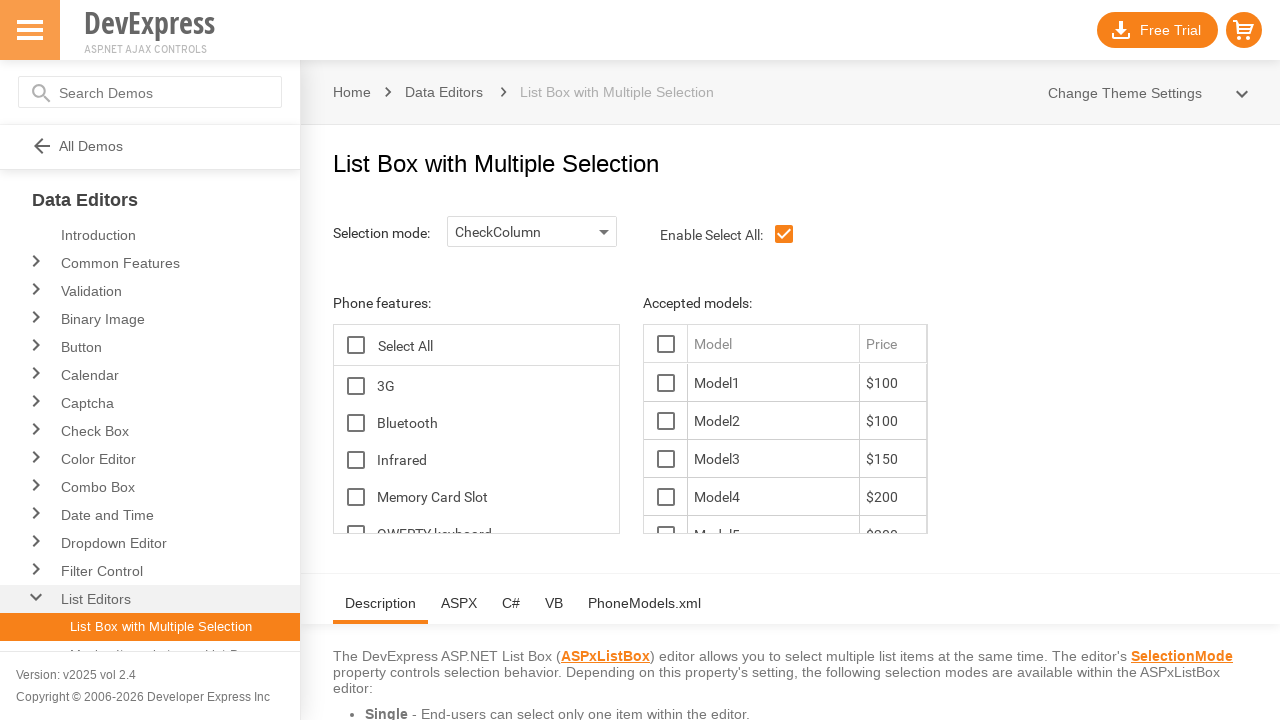

Clicked on Features list item at (356, 386) on xpath=//*[@id='ContentHolder_lbFeatures_TG_D']
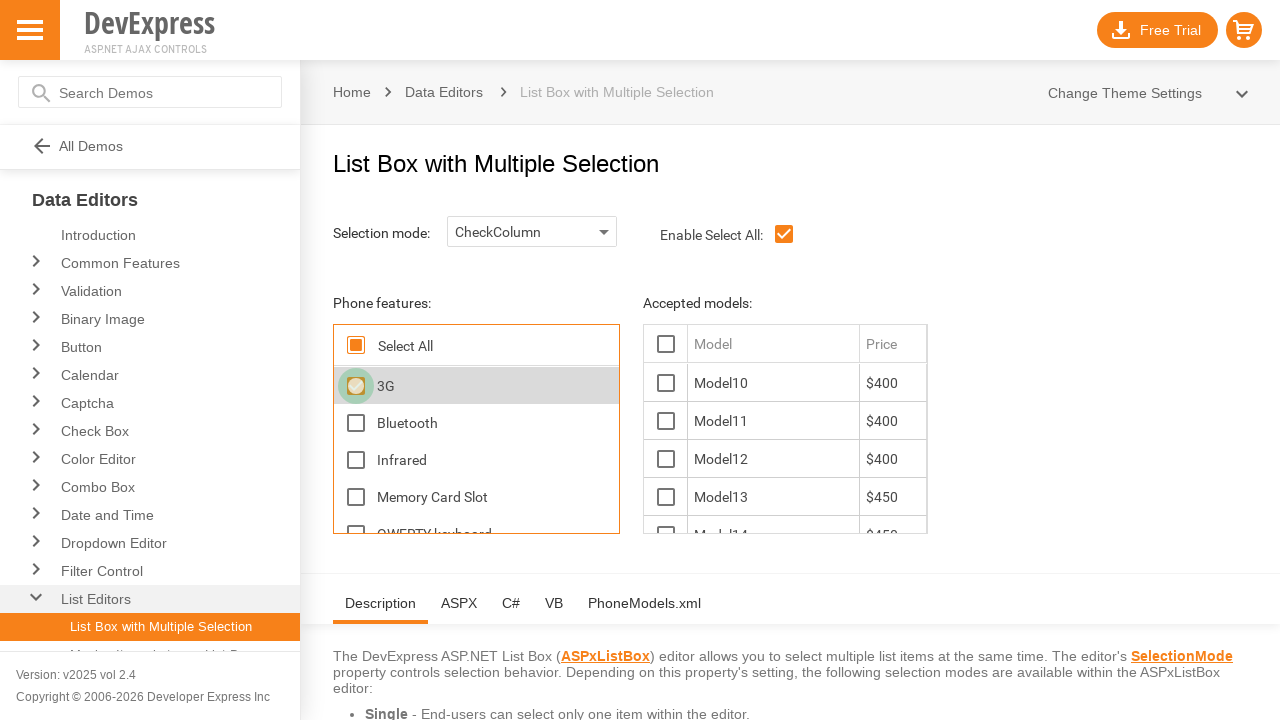

Waited for Models list item to become visible
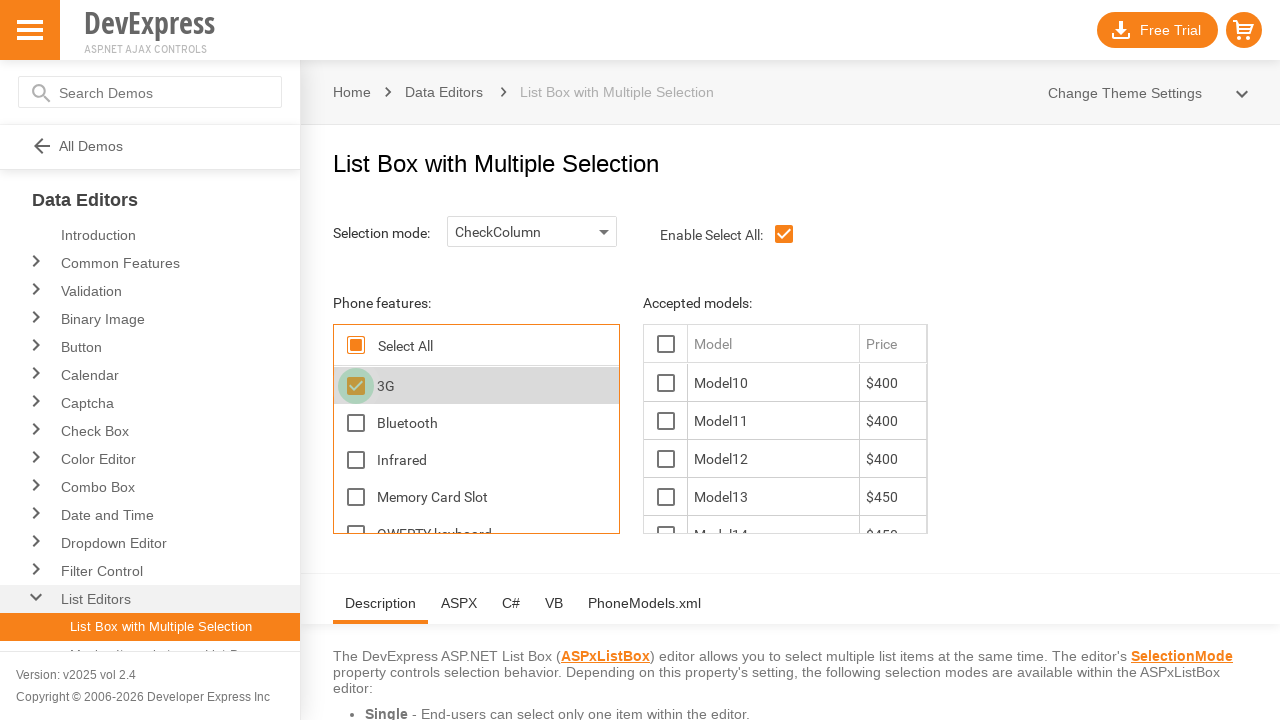

Clicked on Models list item at (666, 383) on xpath=//*[@id='ContentHolder_lbModels_10_D']
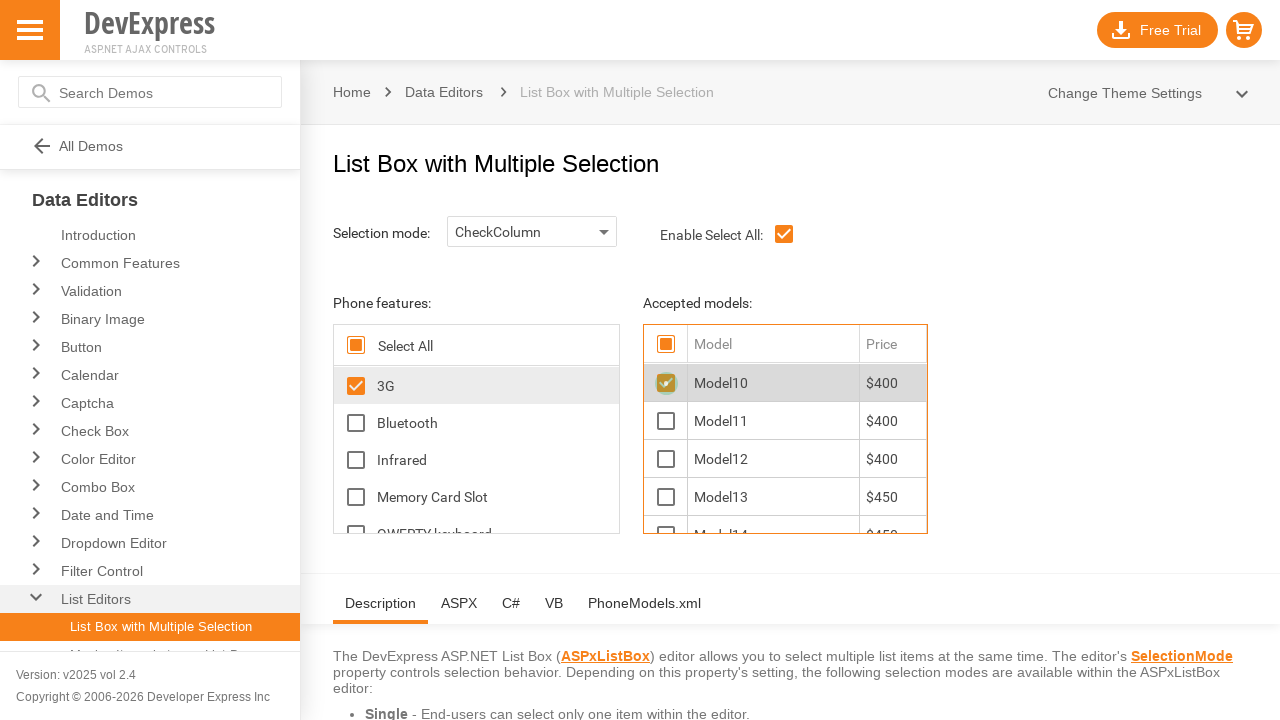

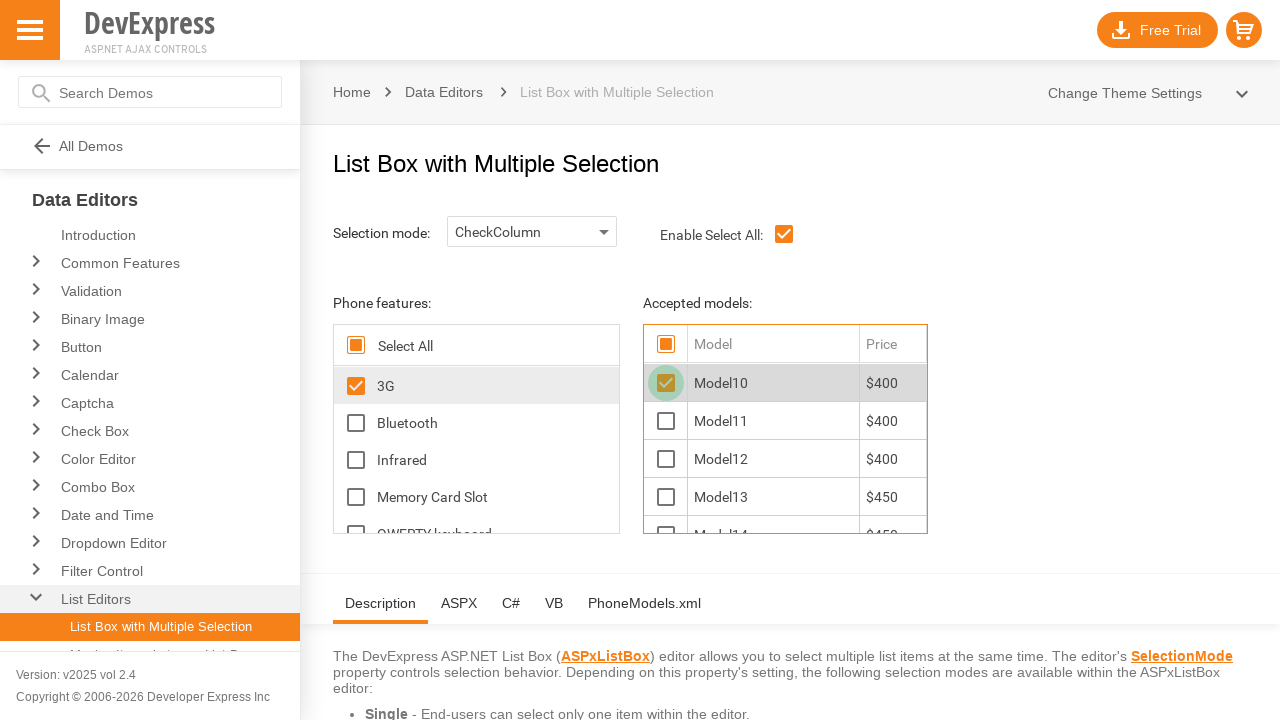